Calculates the sum of two numbers displayed on the page, selects the result from a dropdown, and submits the form

Starting URL: http://suninjuly.github.io/selects1.html

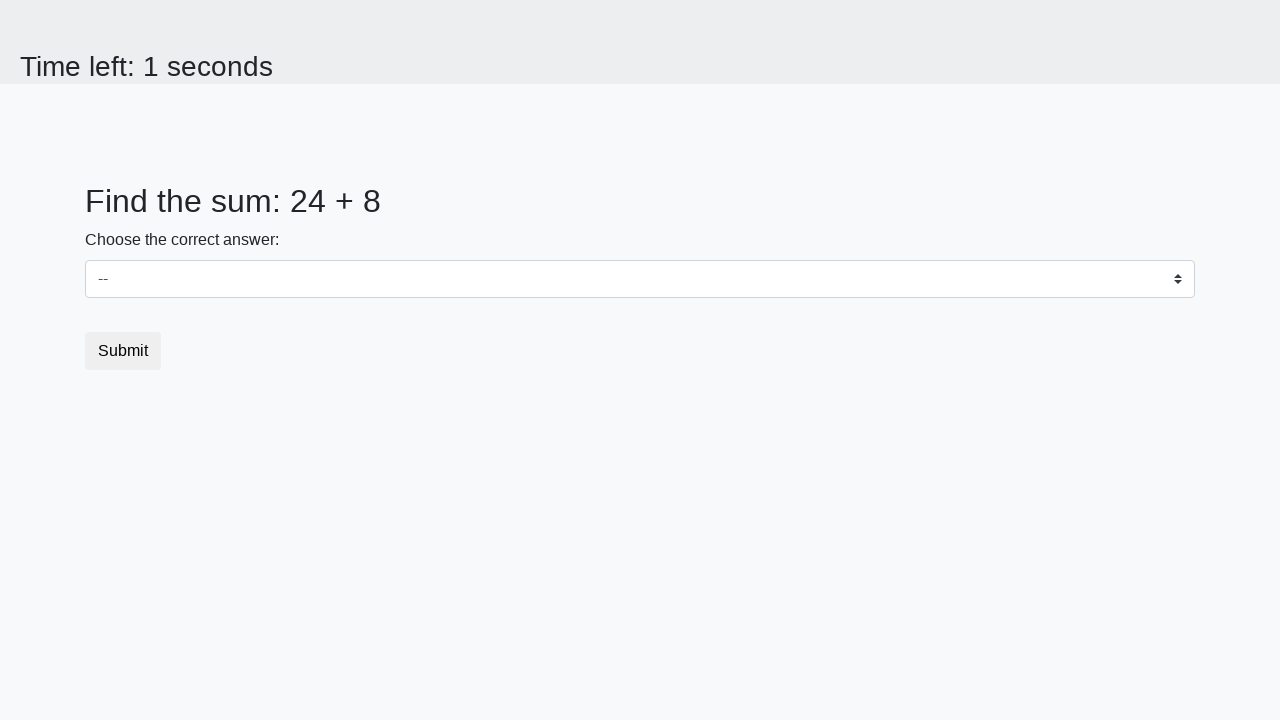

Located first number element (#num1)
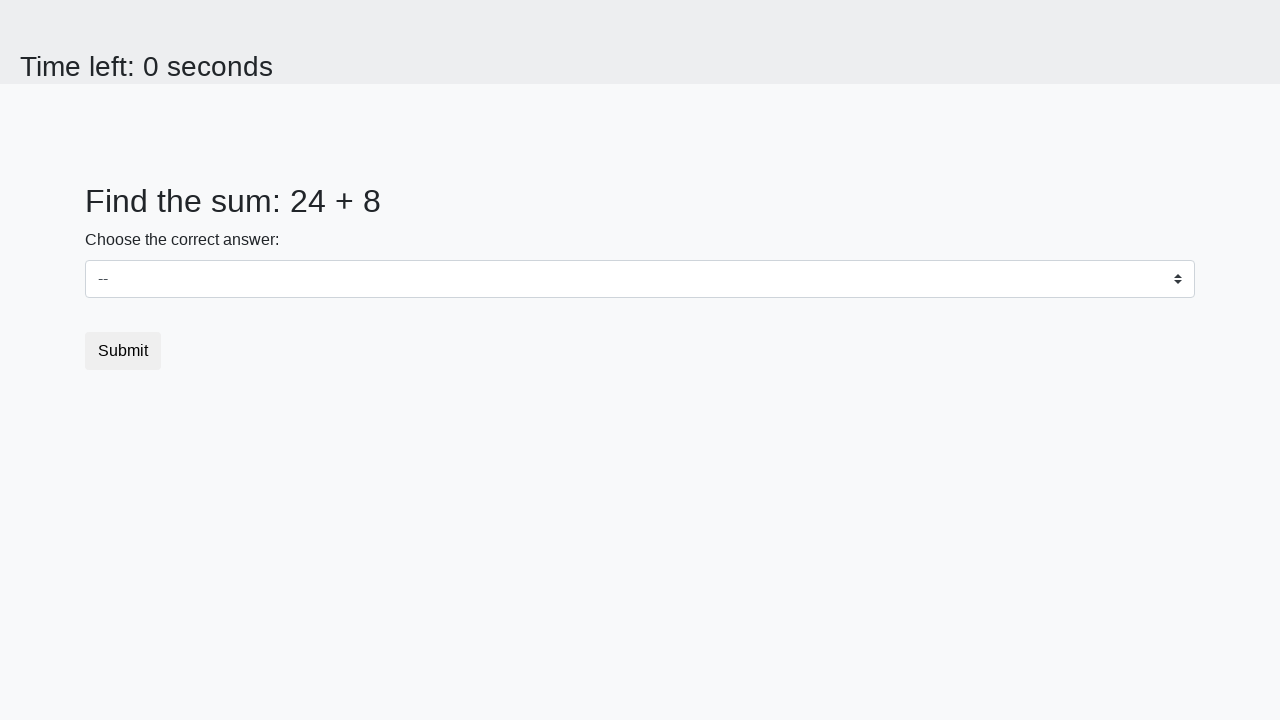

Located second number element (#num2)
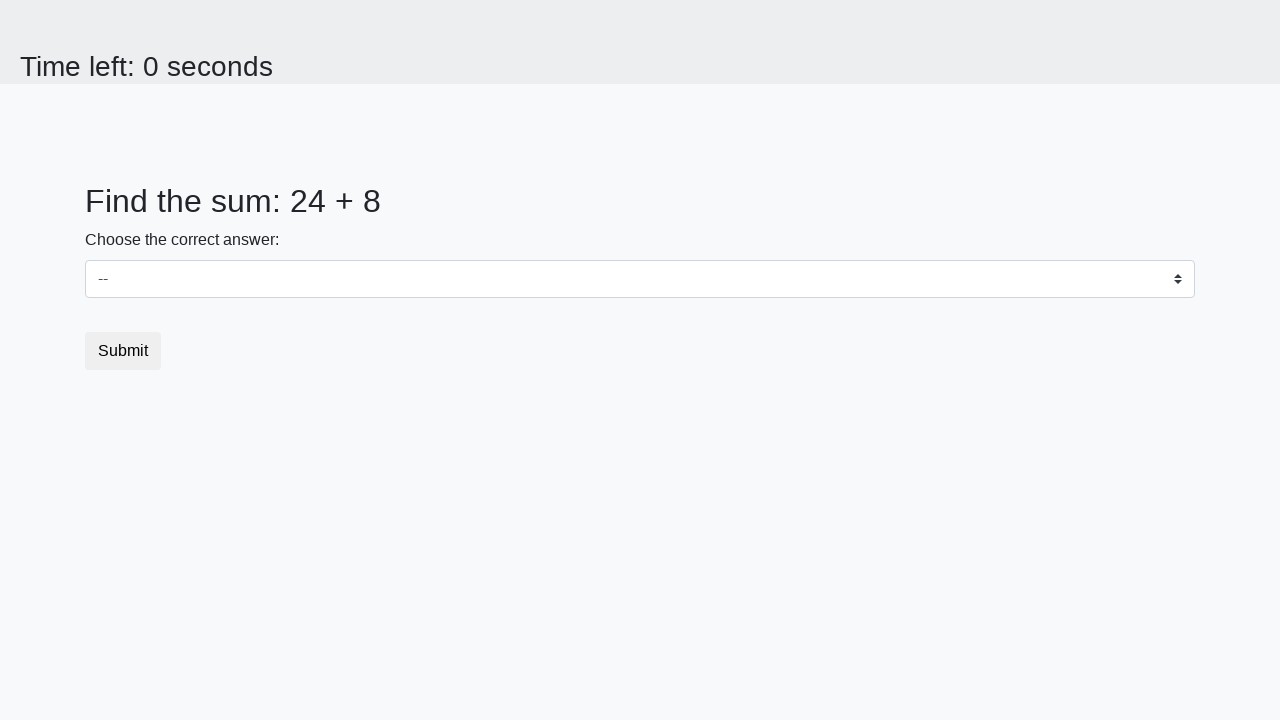

Extracted first number: 24
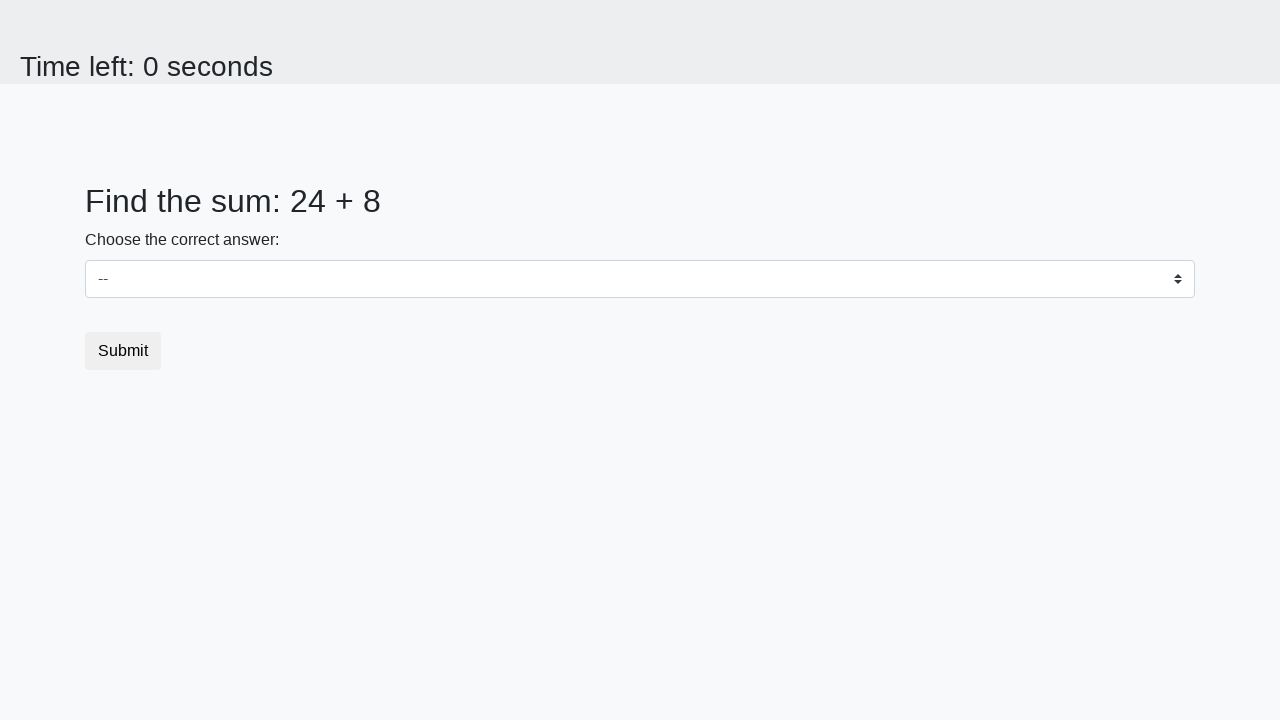

Extracted second number: 8
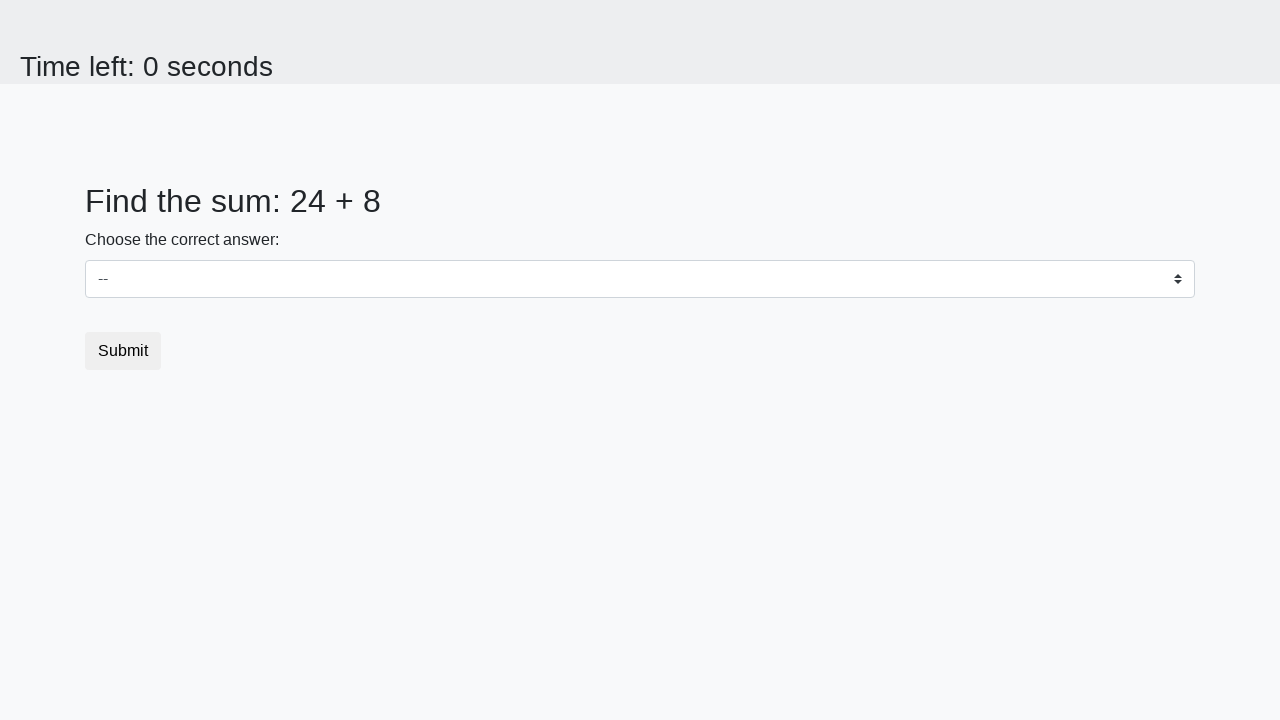

Calculated sum: 24 + 8 = 32
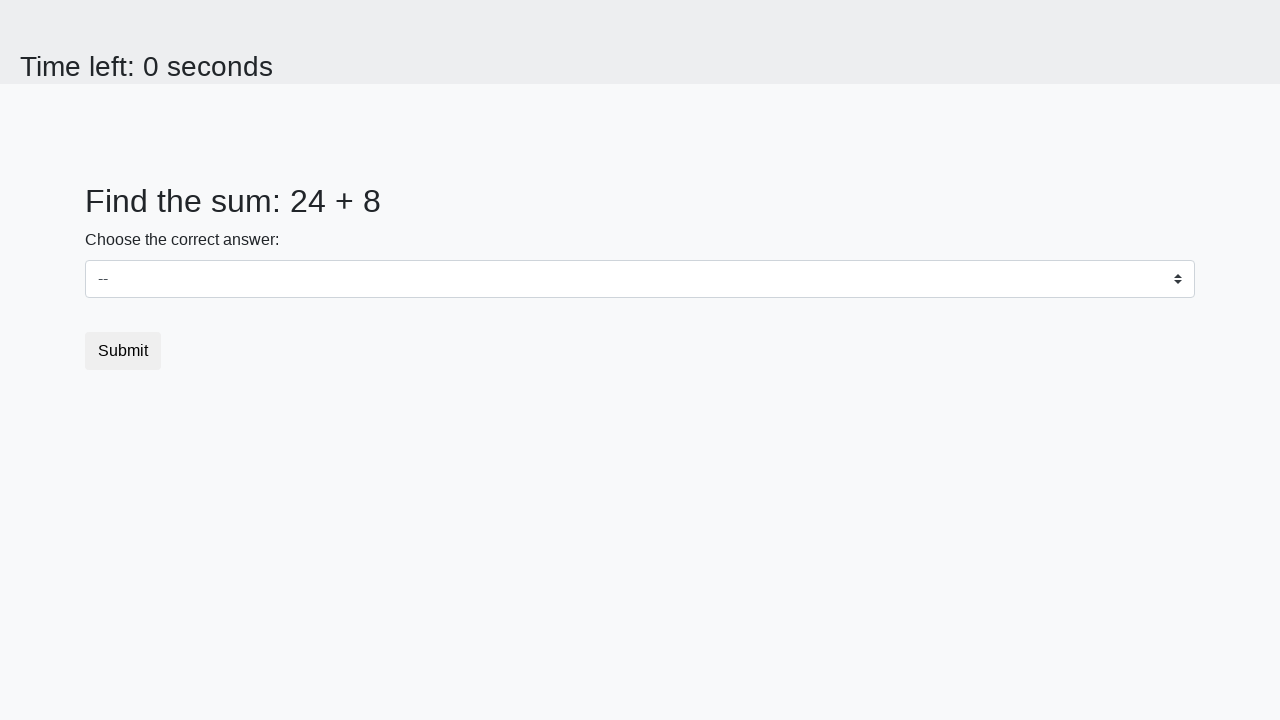

Selected sum value '32' from dropdown on #dropdown
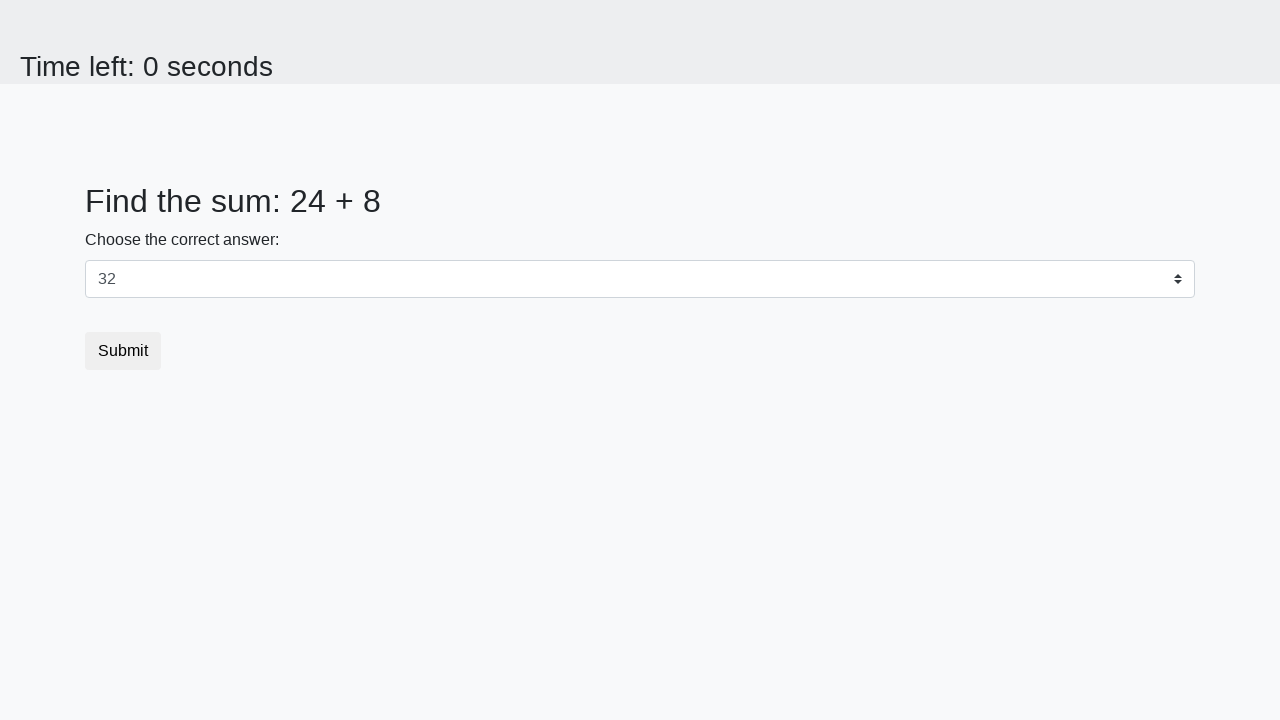

Clicked submit button to submit the form at (123, 351) on .btn.btn-default
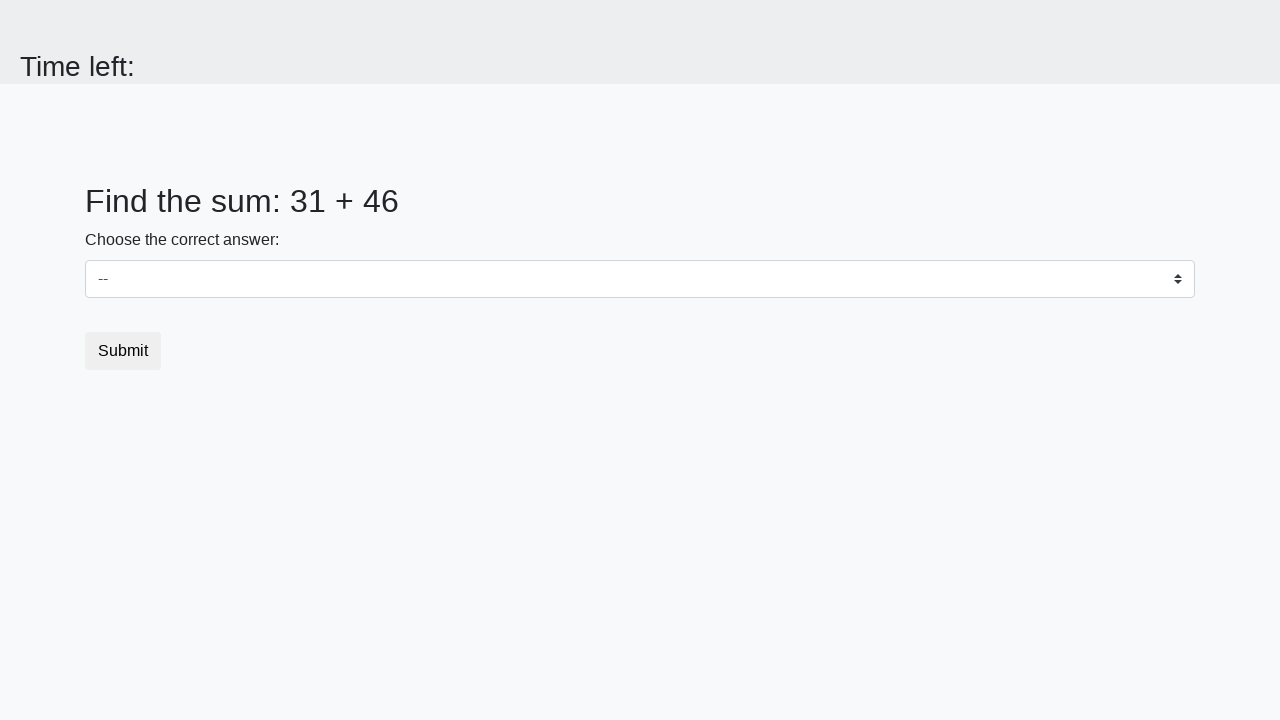

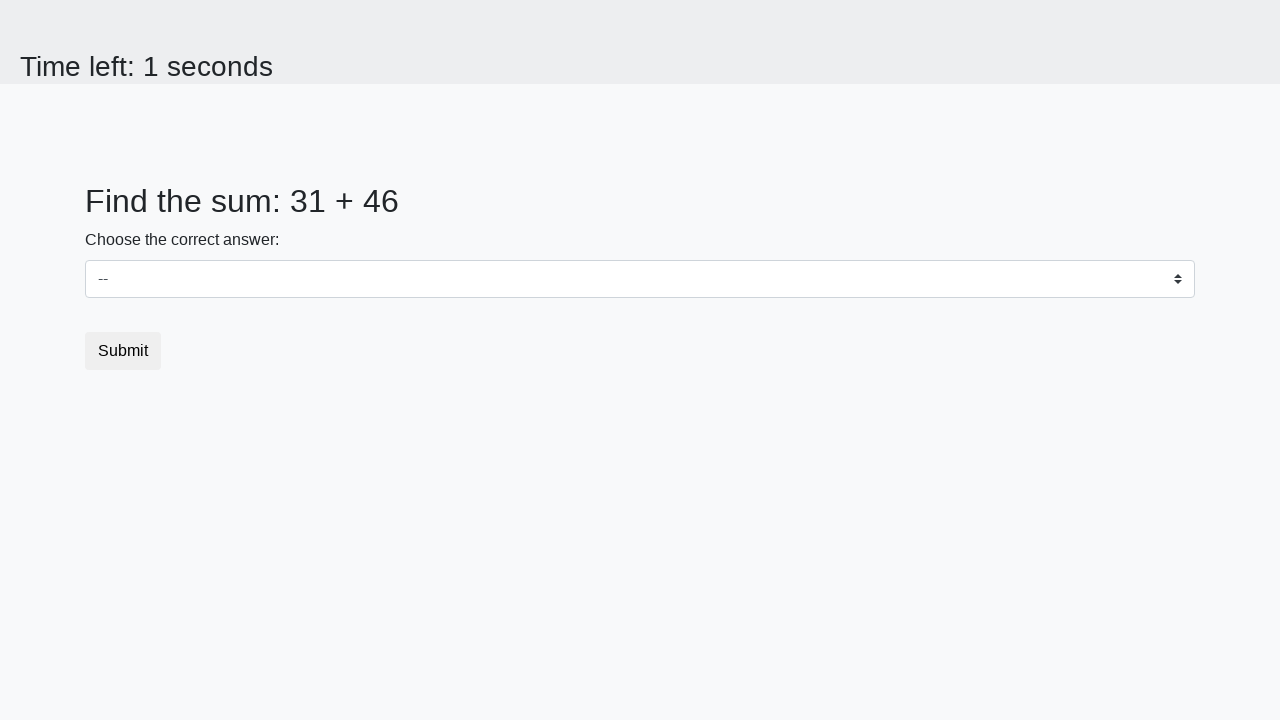